Navigates to practice site's broken images page to verify image elements are present

Starting URL: https://practice.expandtesting.com/broken-images

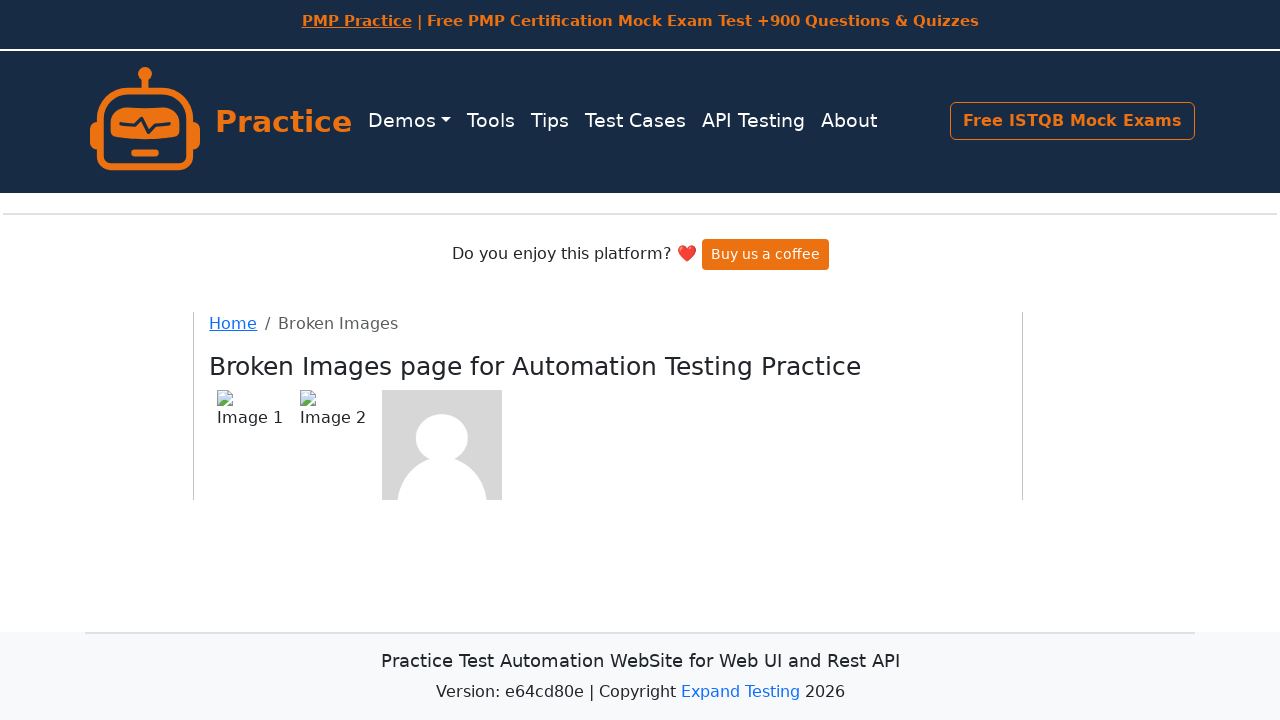

Navigated to broken images practice page
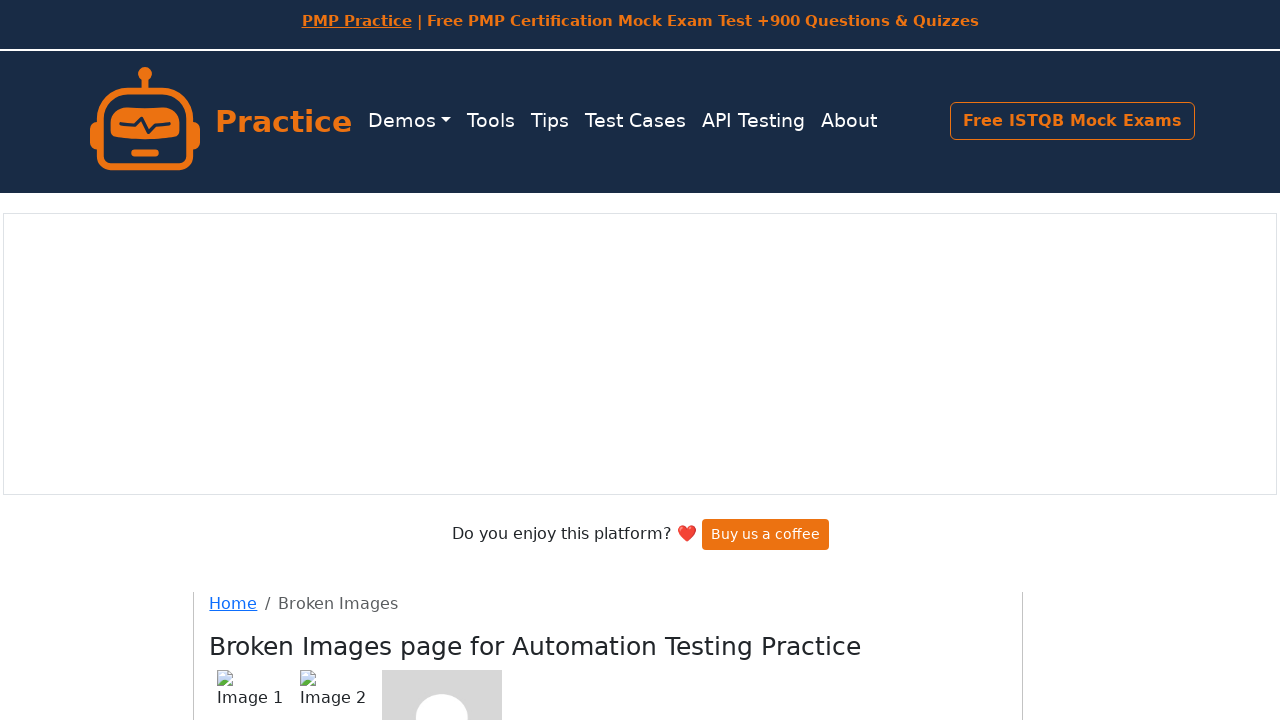

Waited for image elements to load on the page
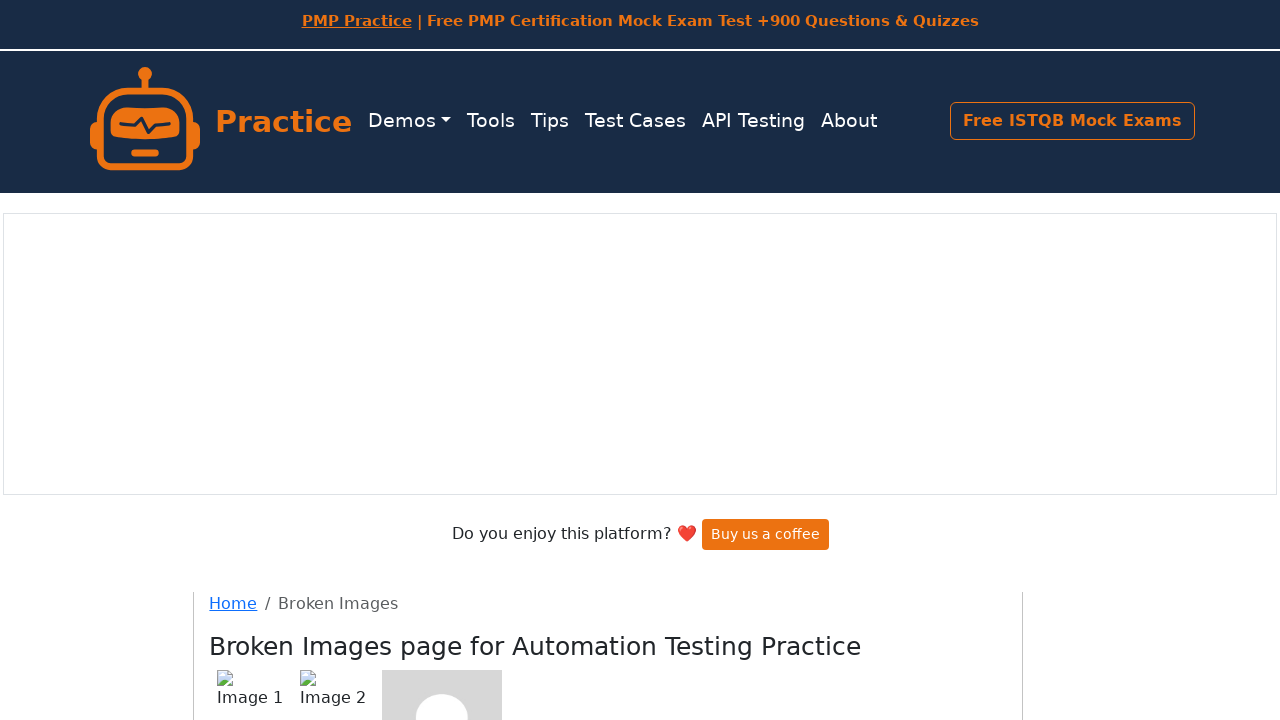

Found 4 image elements on the page
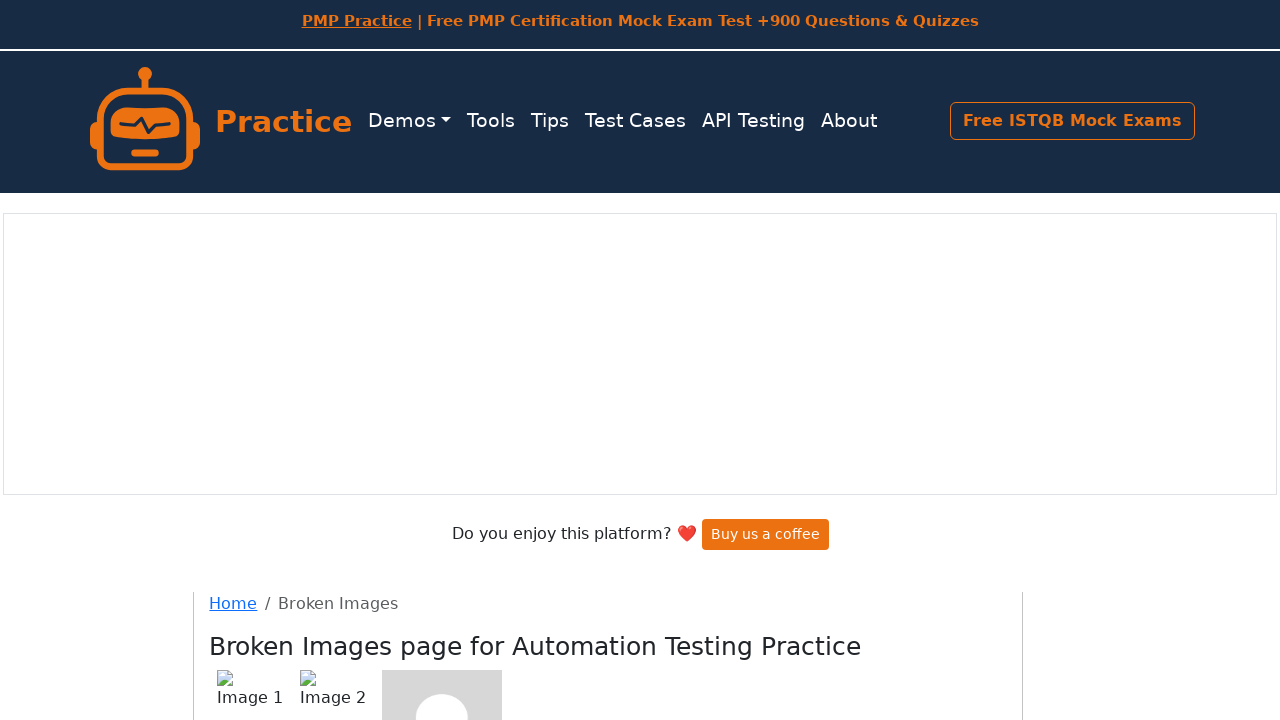

Verified that image elements are present on the page
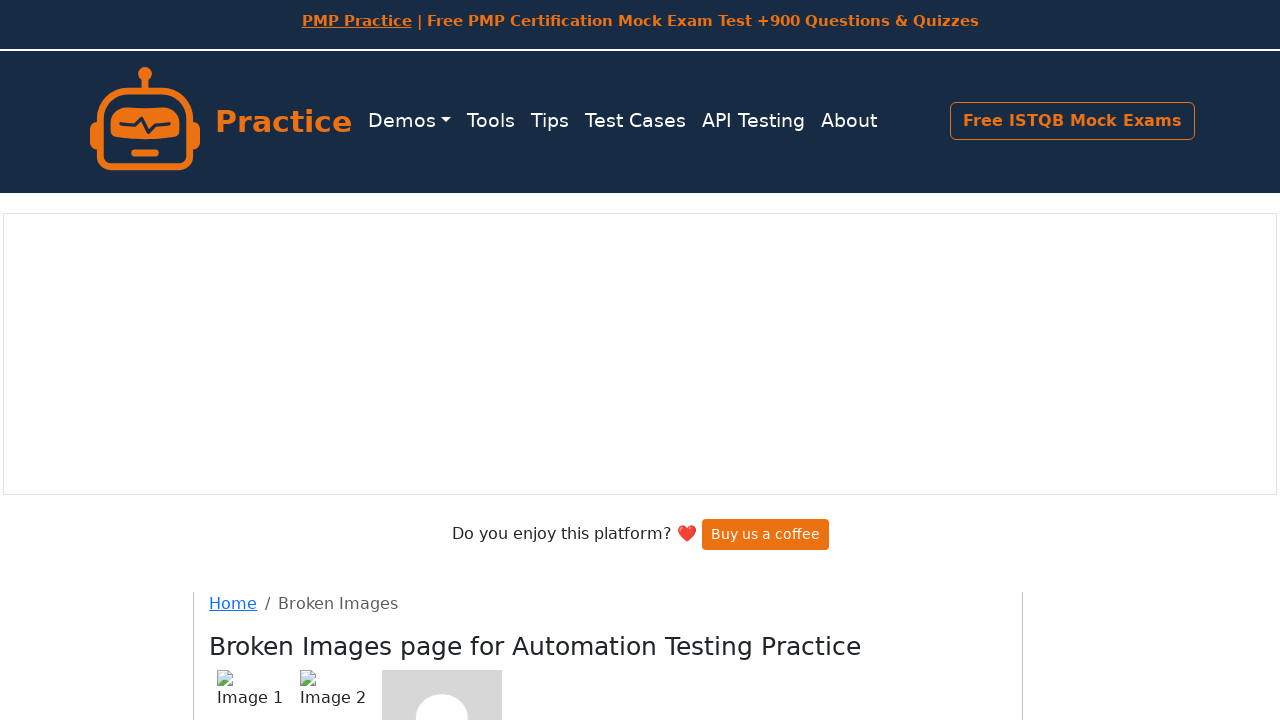

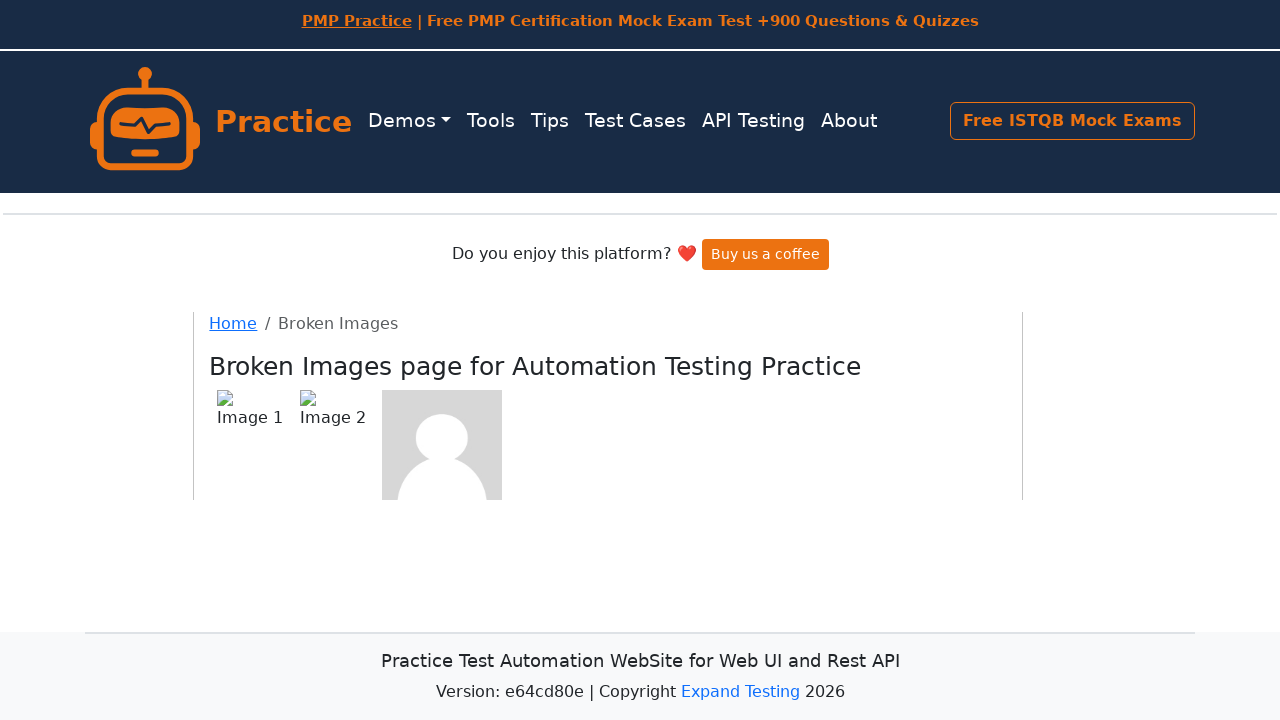